Tests editing a todo item by double-clicking, modifying text, and pressing Enter

Starting URL: https://demo.playwright.dev/todomvc

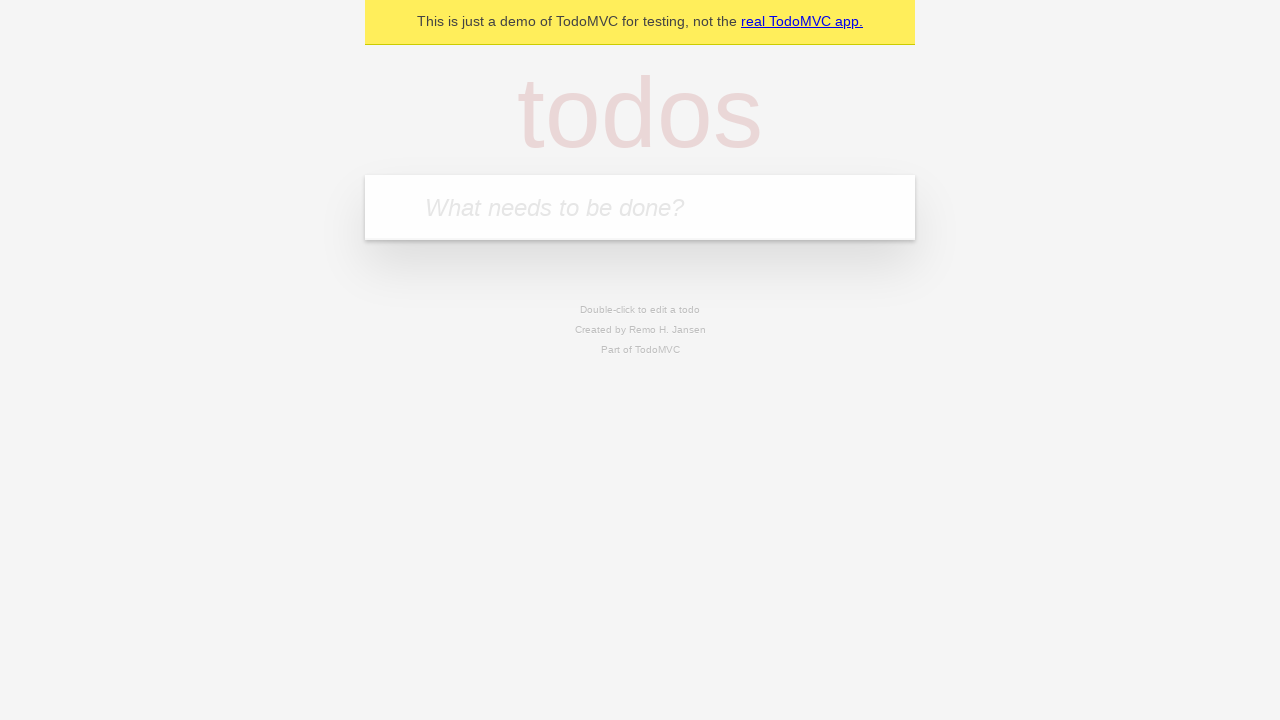

Filled first todo with 'buy some cheese' on internal:attr=[placeholder="What needs to be done?"i]
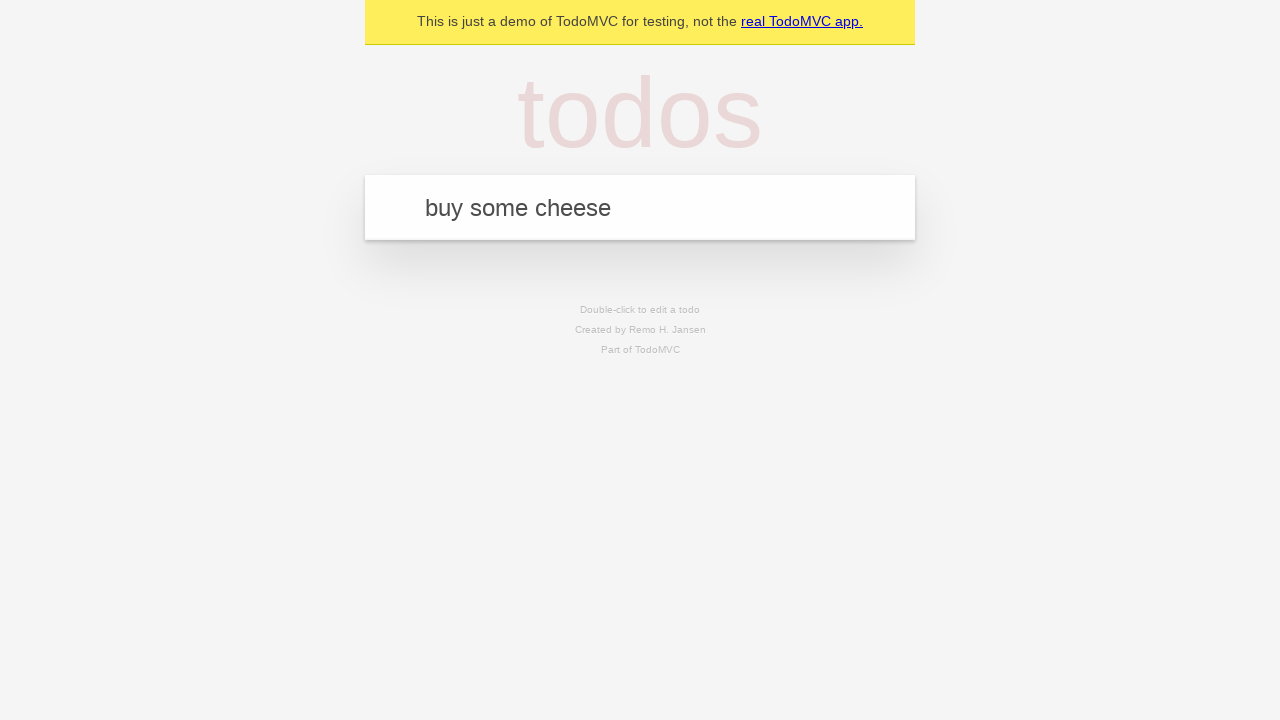

Pressed Enter to create first todo on internal:attr=[placeholder="What needs to be done?"i]
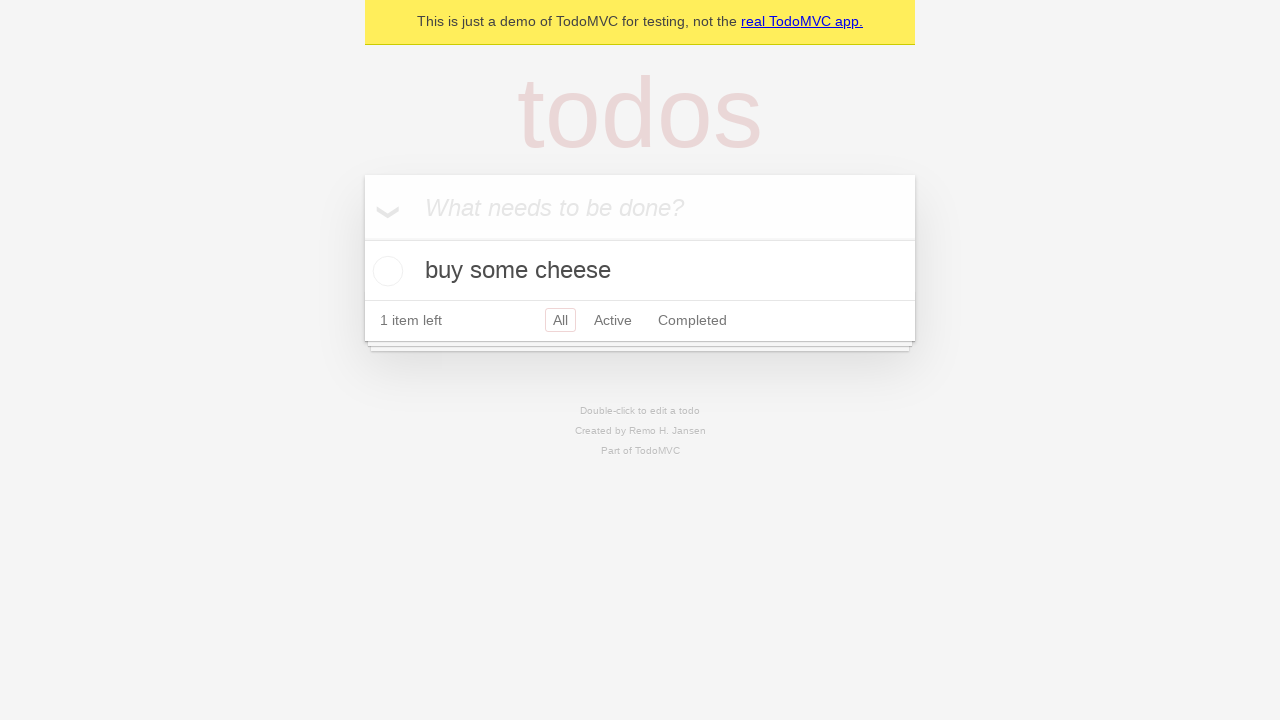

Filled second todo with 'feed the cat' on internal:attr=[placeholder="What needs to be done?"i]
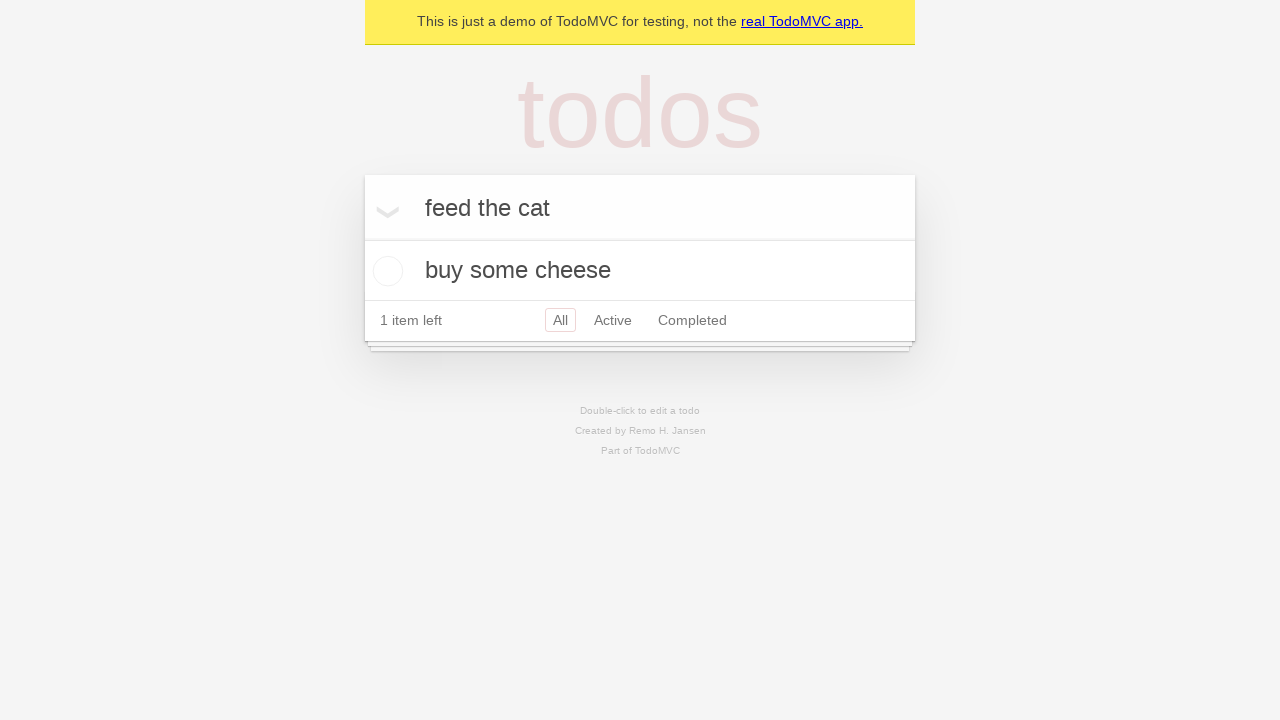

Pressed Enter to create second todo on internal:attr=[placeholder="What needs to be done?"i]
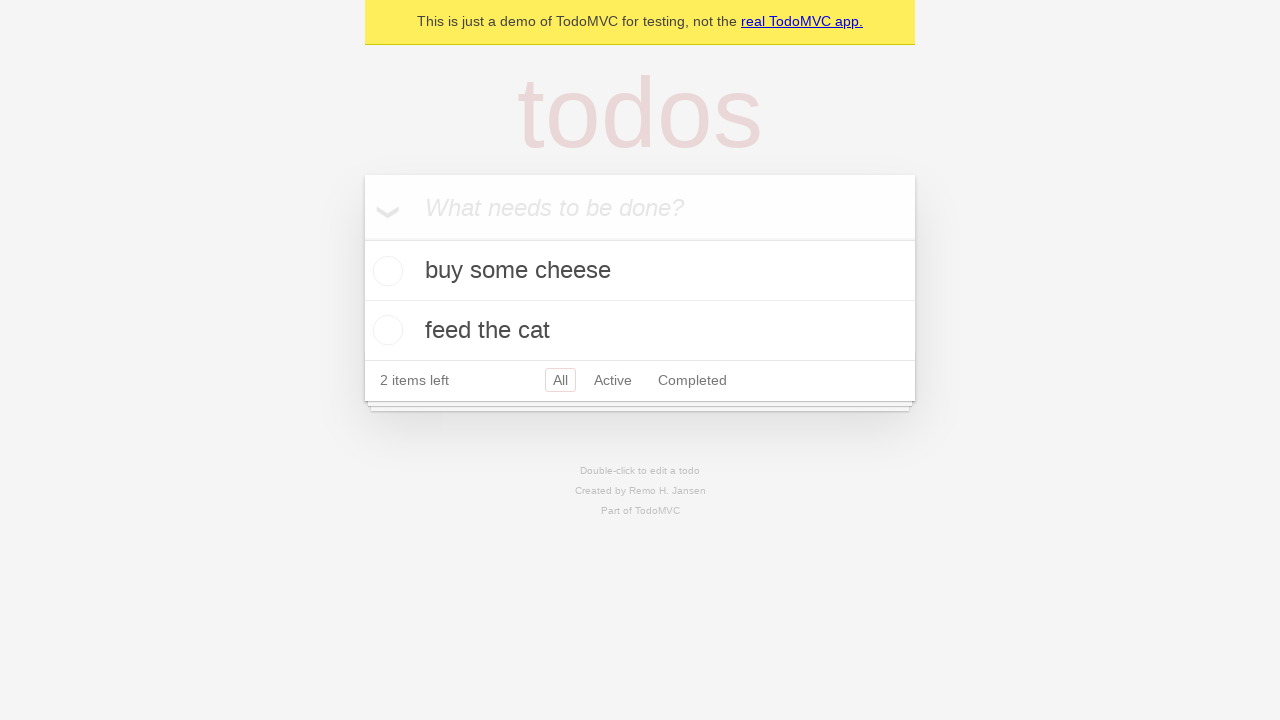

Filled third todo with 'book a doctors appointment' on internal:attr=[placeholder="What needs to be done?"i]
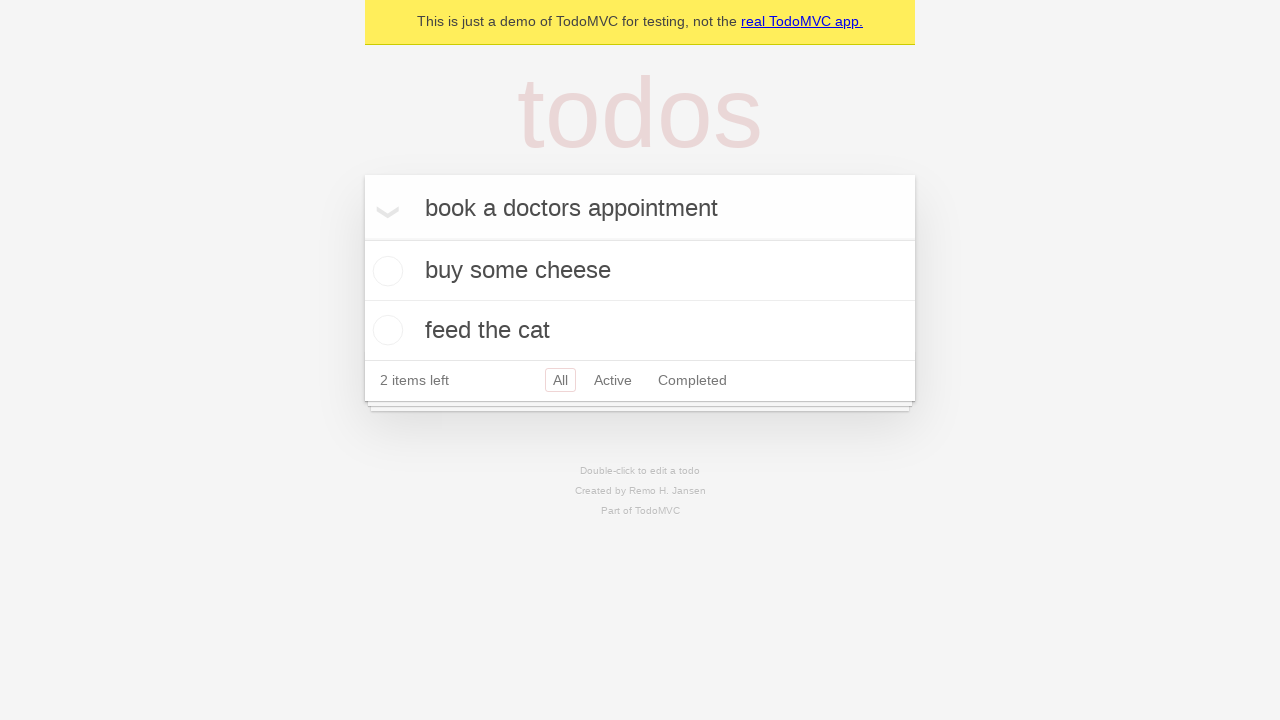

Pressed Enter to create third todo on internal:attr=[placeholder="What needs to be done?"i]
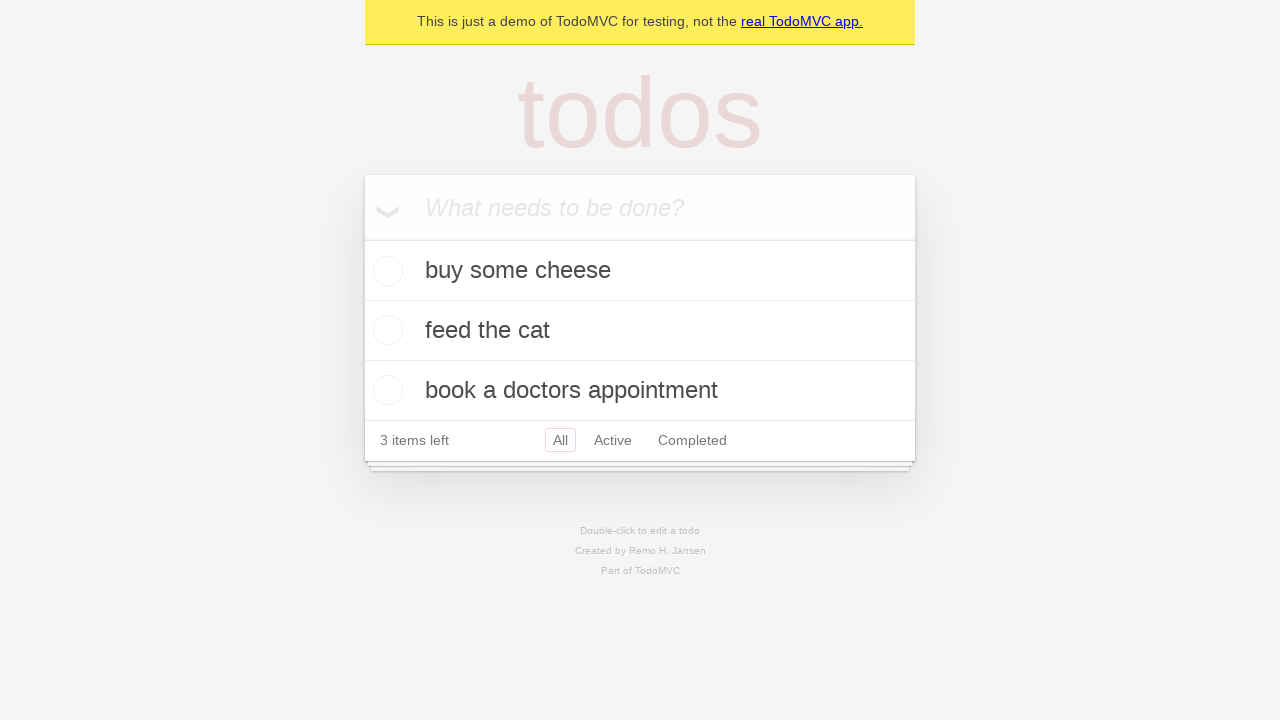

Double-clicked second todo item to enter edit mode at (640, 331) on internal:testid=[data-testid="todo-item"s] >> nth=1
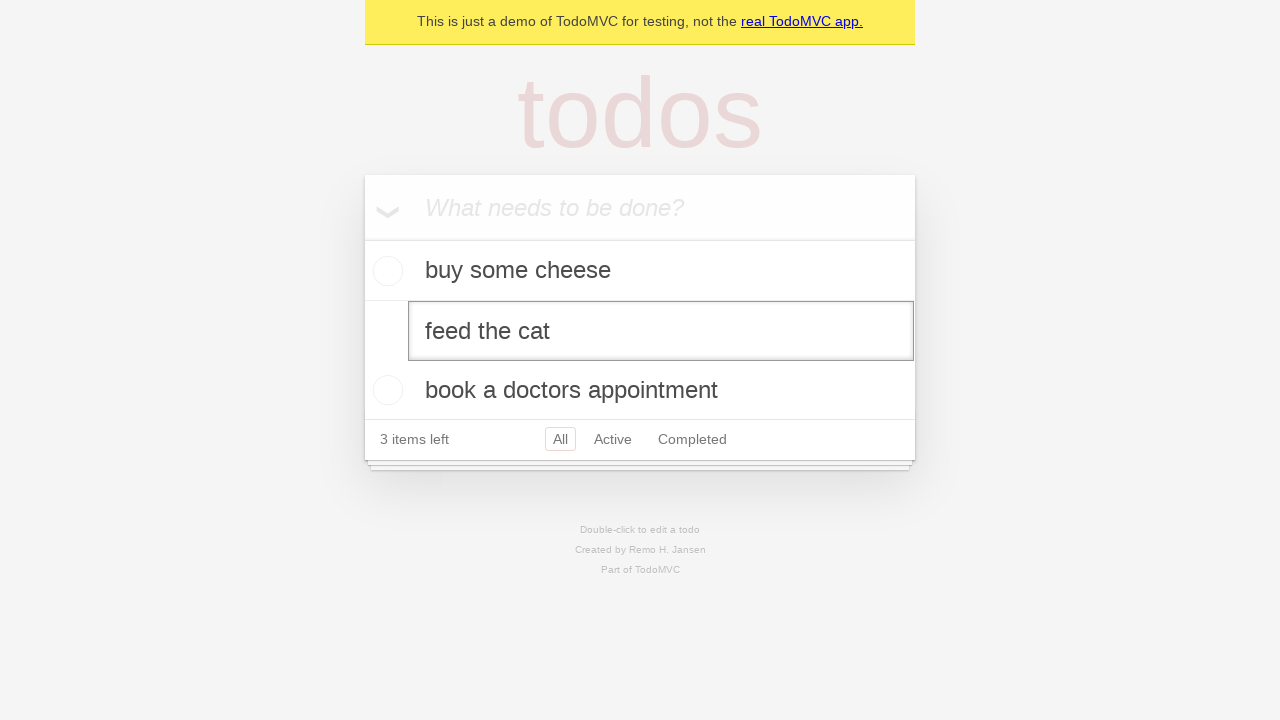

Modified todo text to 'buy some sausages' on internal:testid=[data-testid="todo-item"s] >> nth=1 >> internal:role=textbox[nam
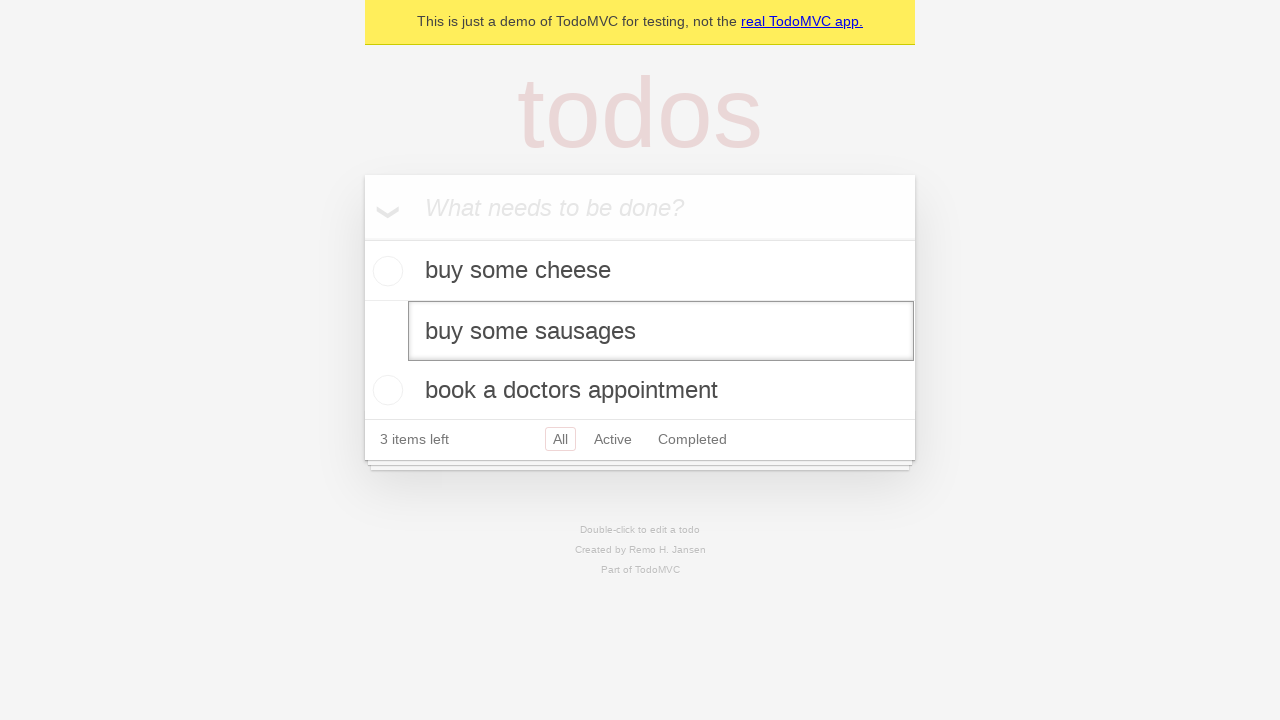

Pressed Enter to confirm todo edit on internal:testid=[data-testid="todo-item"s] >> nth=1 >> internal:role=textbox[nam
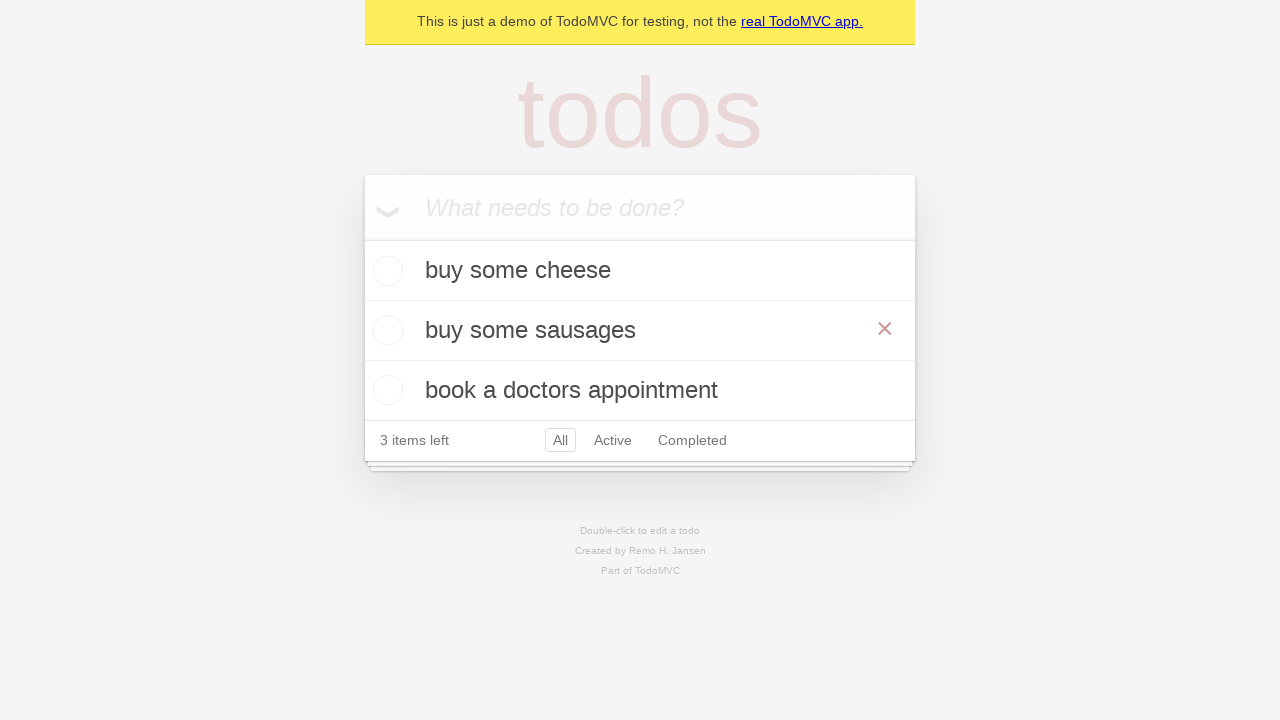

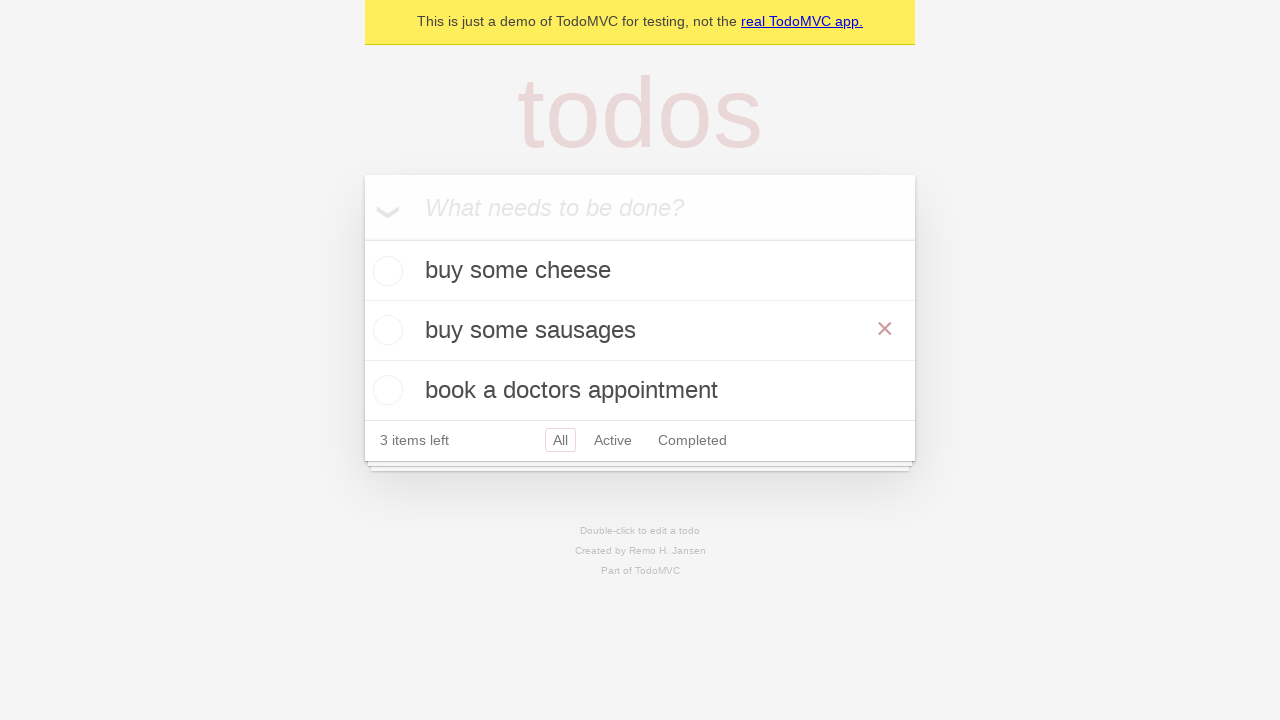